Tests downloading a file from the Selenium downloads page by clicking on a version link and triggering the download

Starting URL: https://www.selenium.dev/downloads/

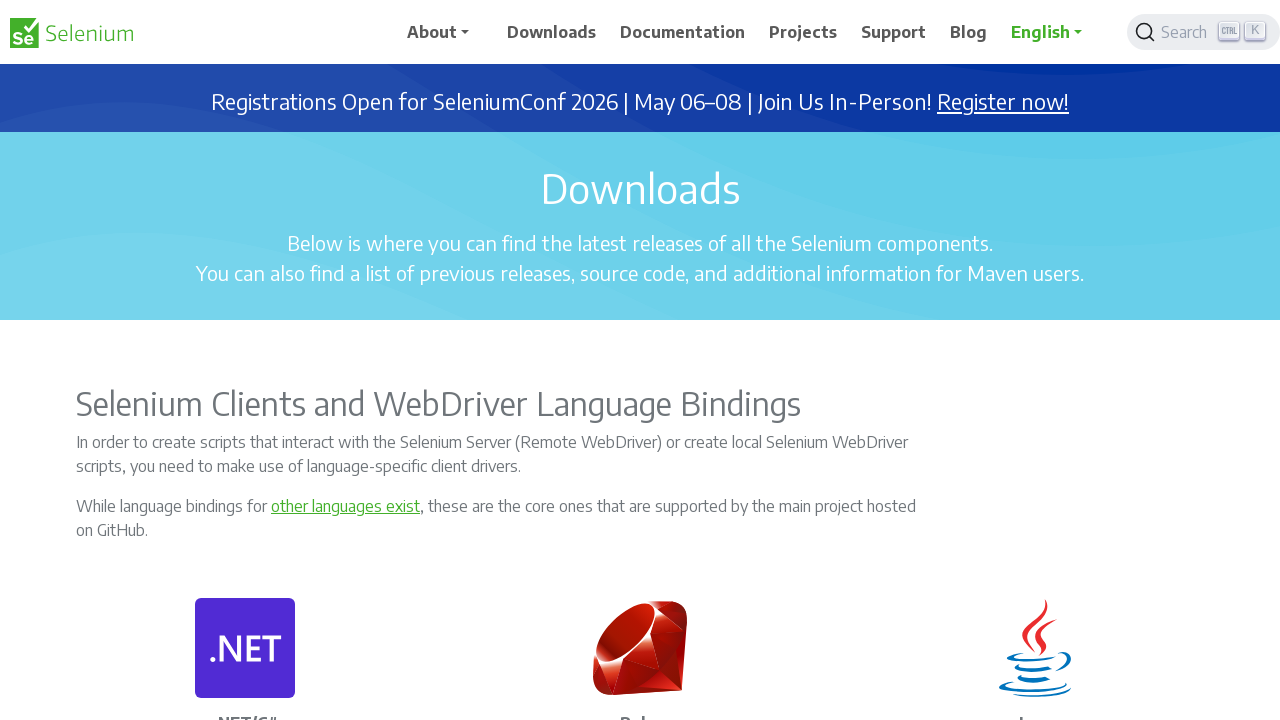

Waited for page to load - domcontentloaded state reached
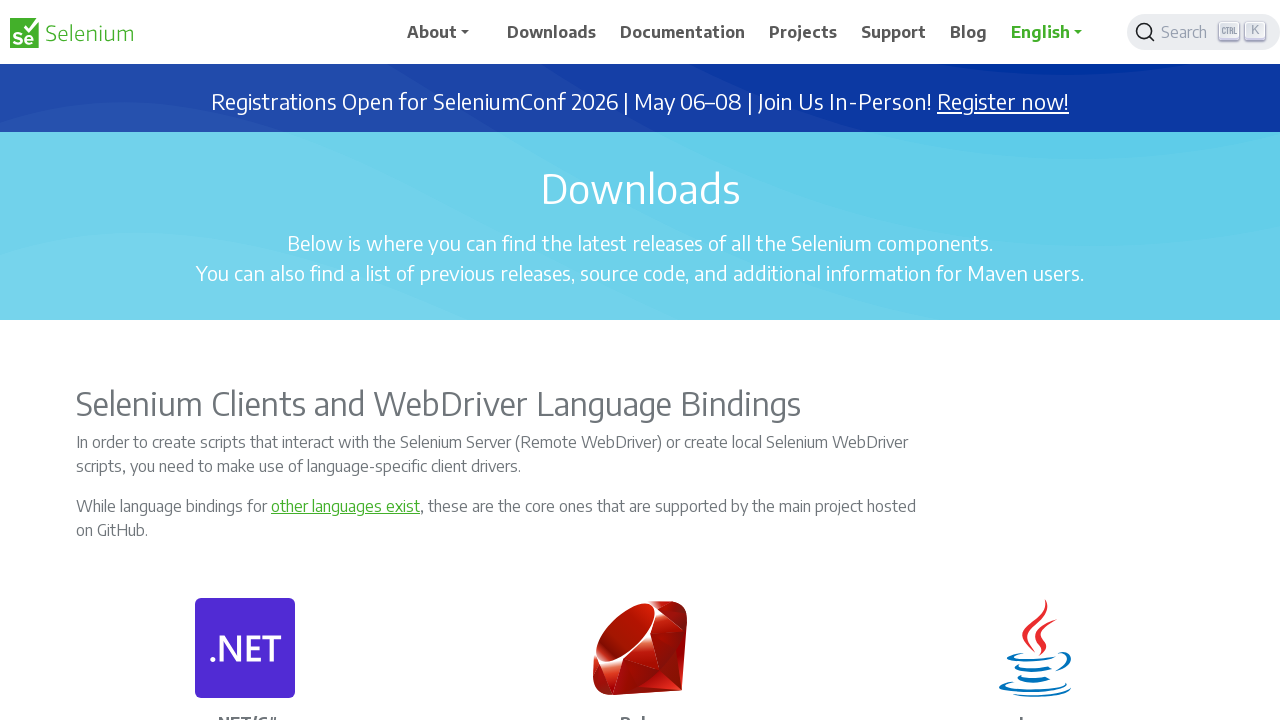

Clicked on selenium-server download link to trigger file download at (830, 361) on a[href*='selenium-server']
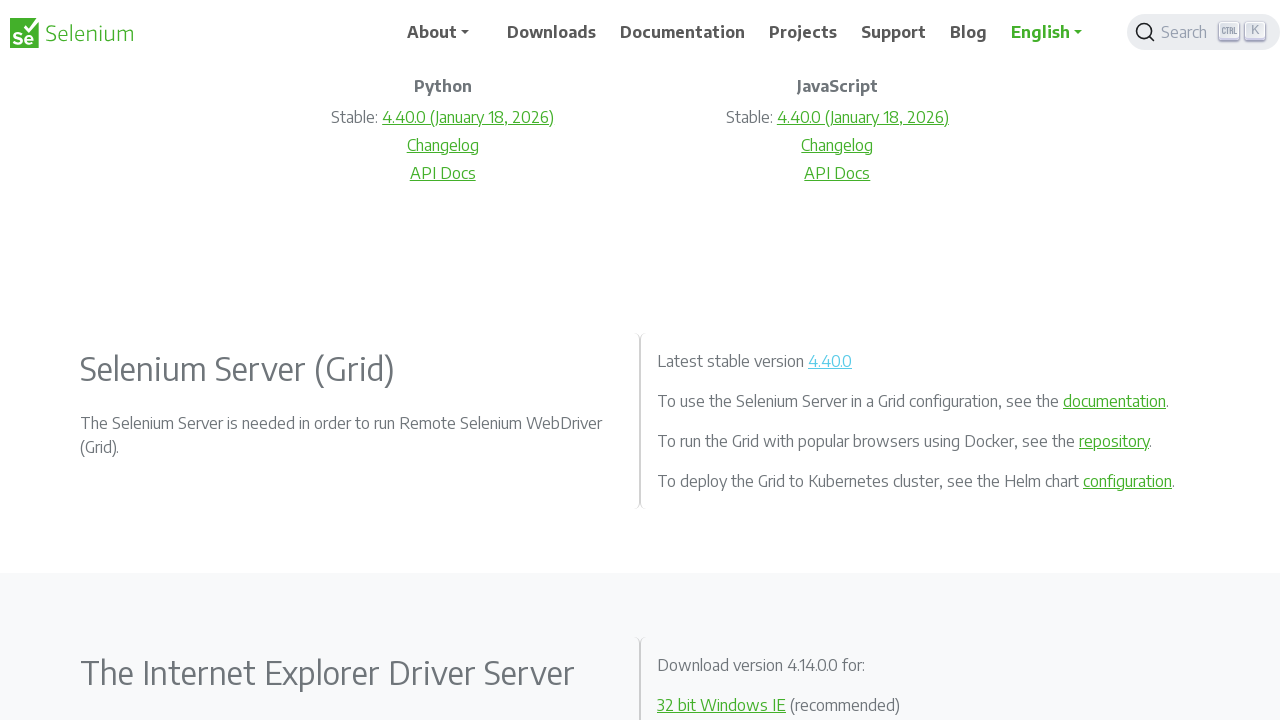

File download completed and download object retrieved
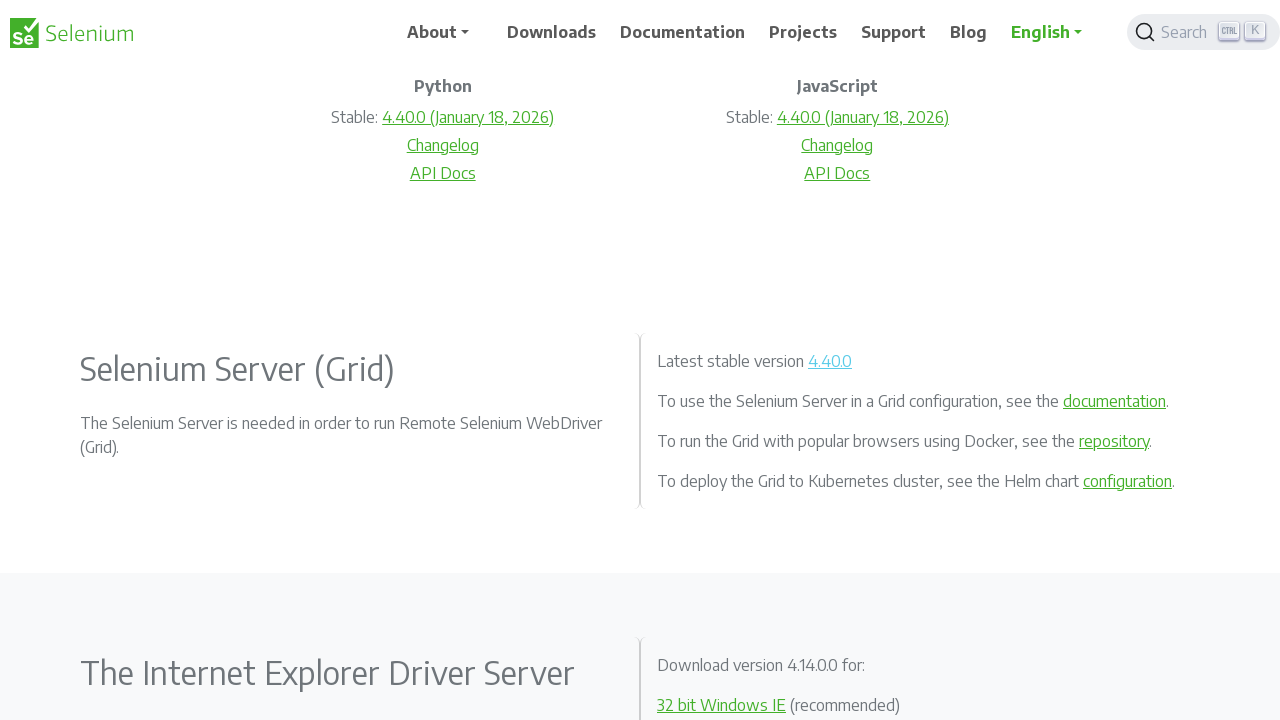

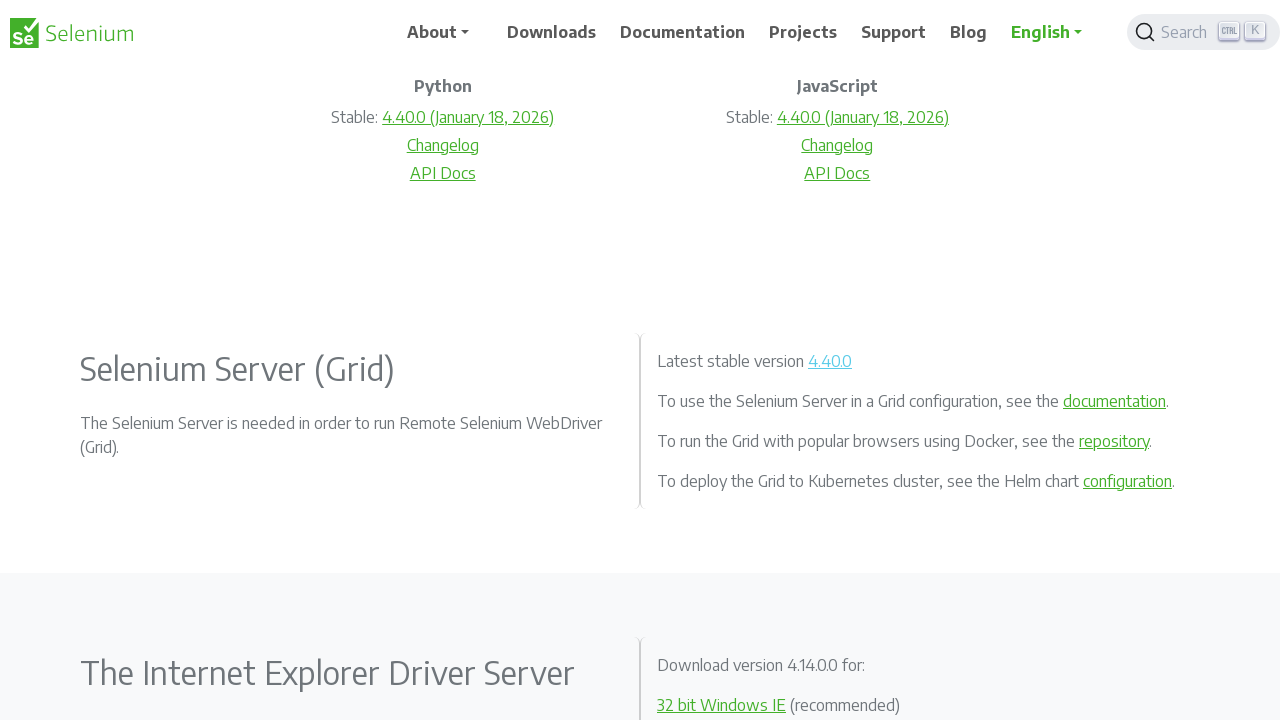